Navigates to a download URL for unMineable miner software, which will trigger a file download

Starting URL: https://unmineable.com/resources/unmineable-miner/unMineable_Miner_1.0.1-beta-packed.zip

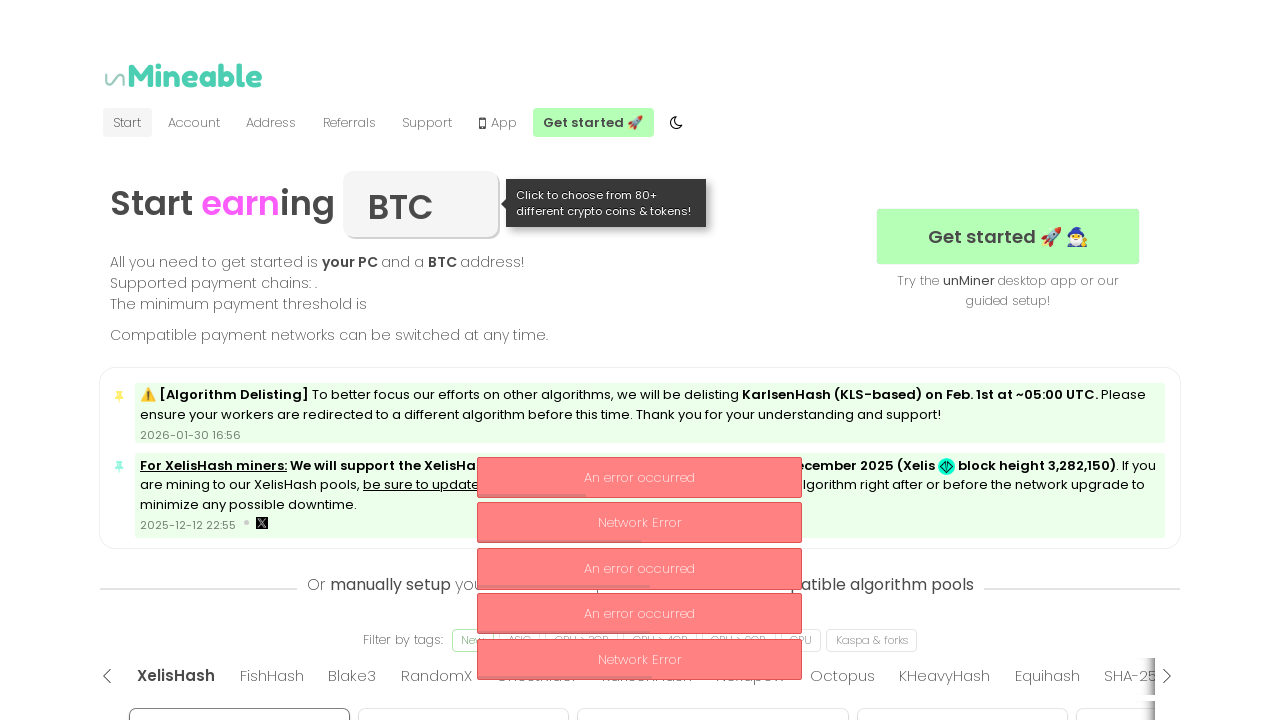

Waited for page to reach network idle state after navigating to unMineable miner download URL
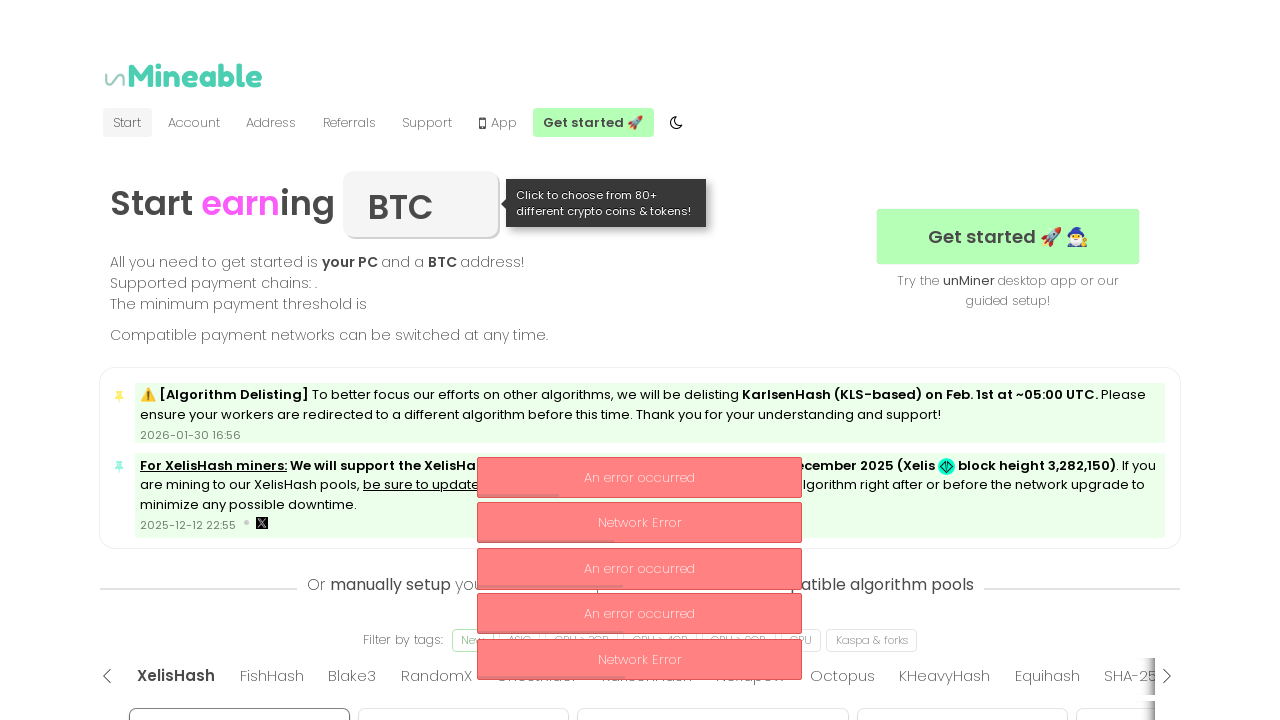

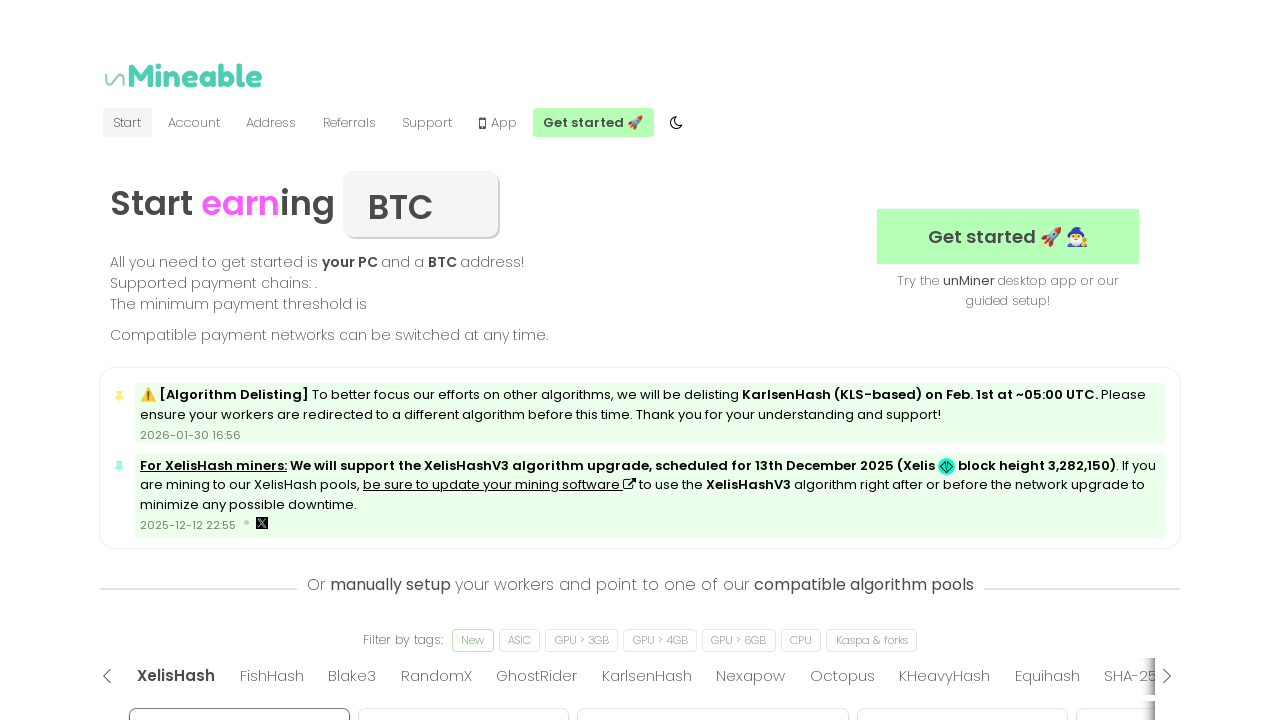